Tests dynamic form controls by clicking a button to enable an input field and then entering text

Starting URL: https://the-internet.herokuapp.com/dynamic_controls

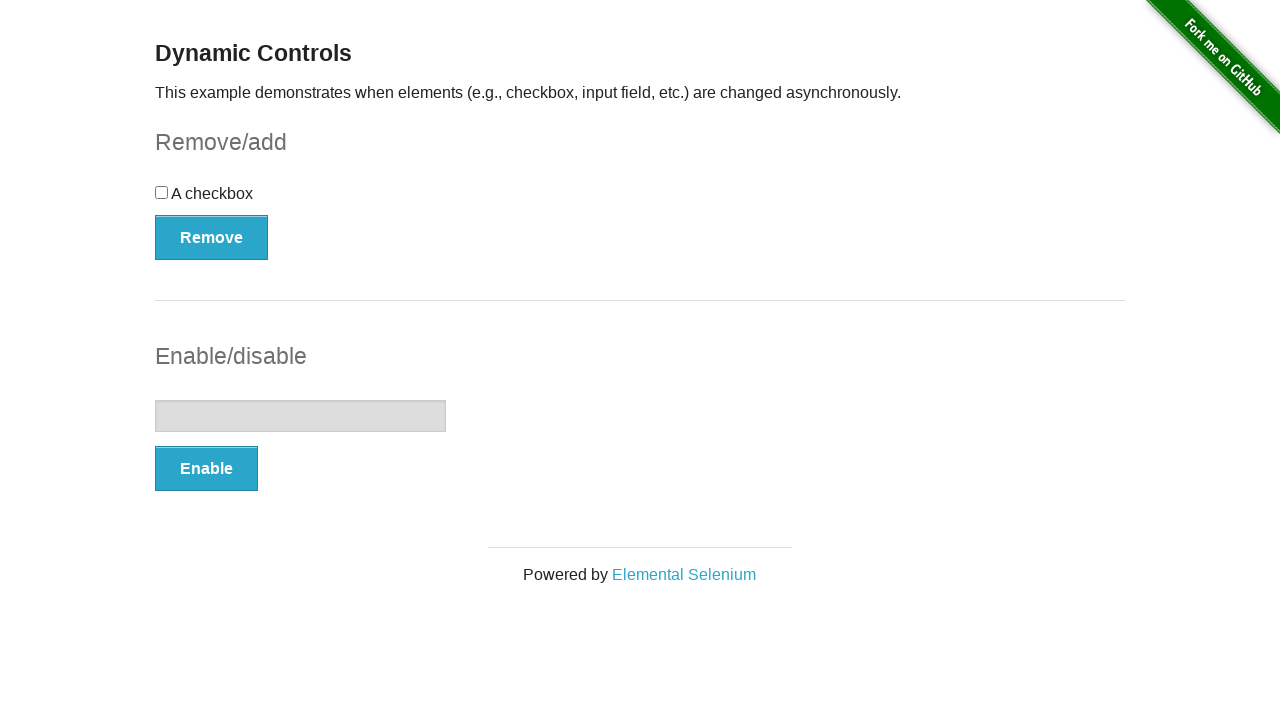

Clicked the Enable button to activate the input field at (206, 469) on (//button[@autocomplete='off'])[2]
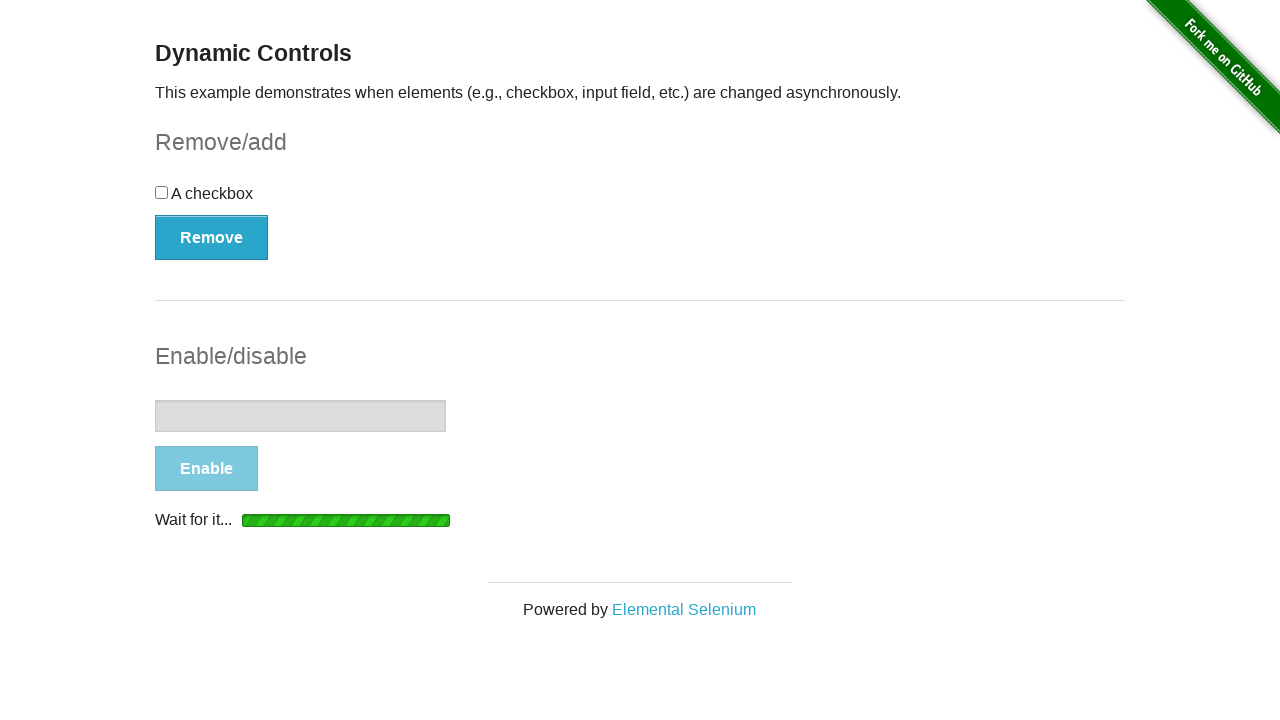

Input field element is now attached to the DOM
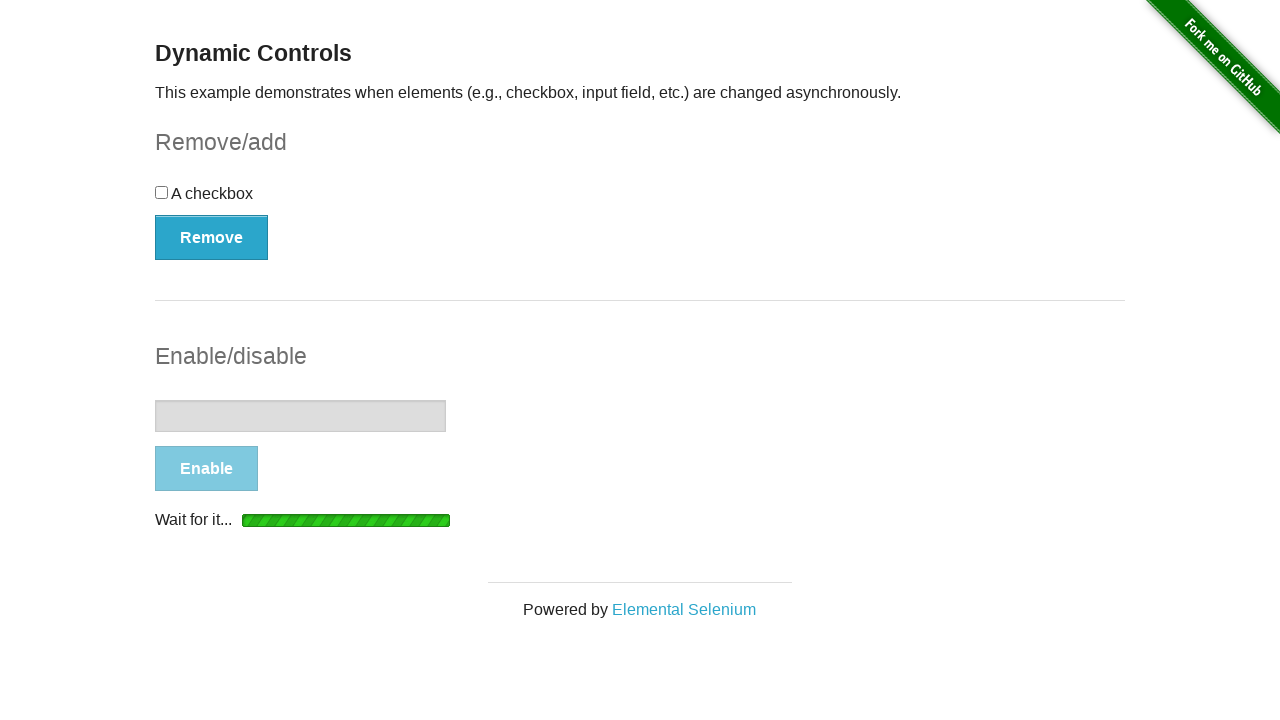

Input field is now enabled (disabled property is false)
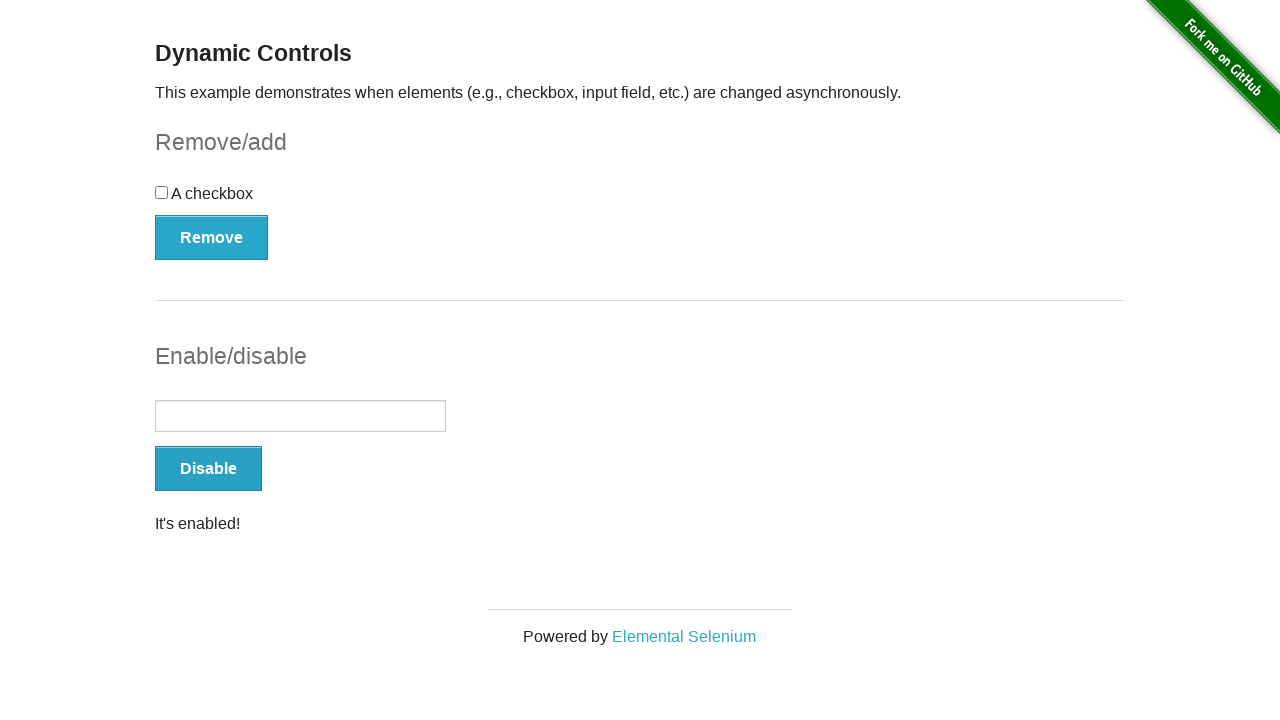

Entered 'Eurotech' into the enabled input field on #input-example>input
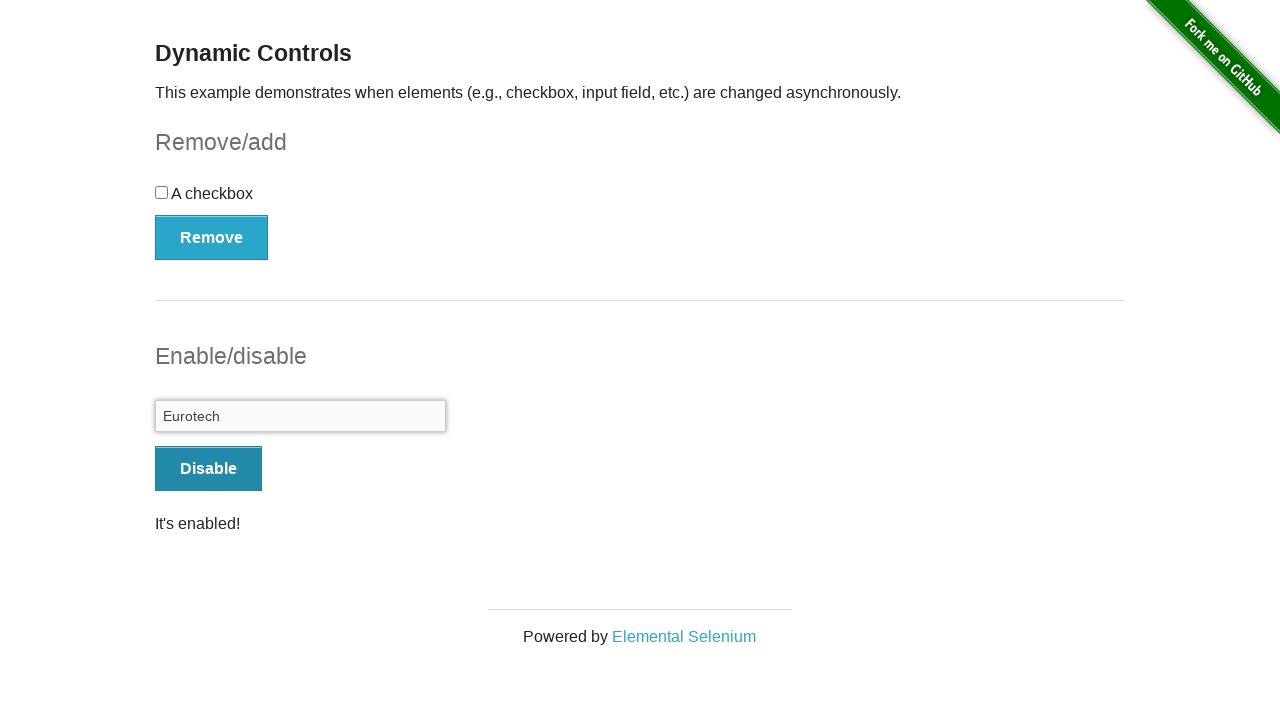

Located the message element to verify confirmation text
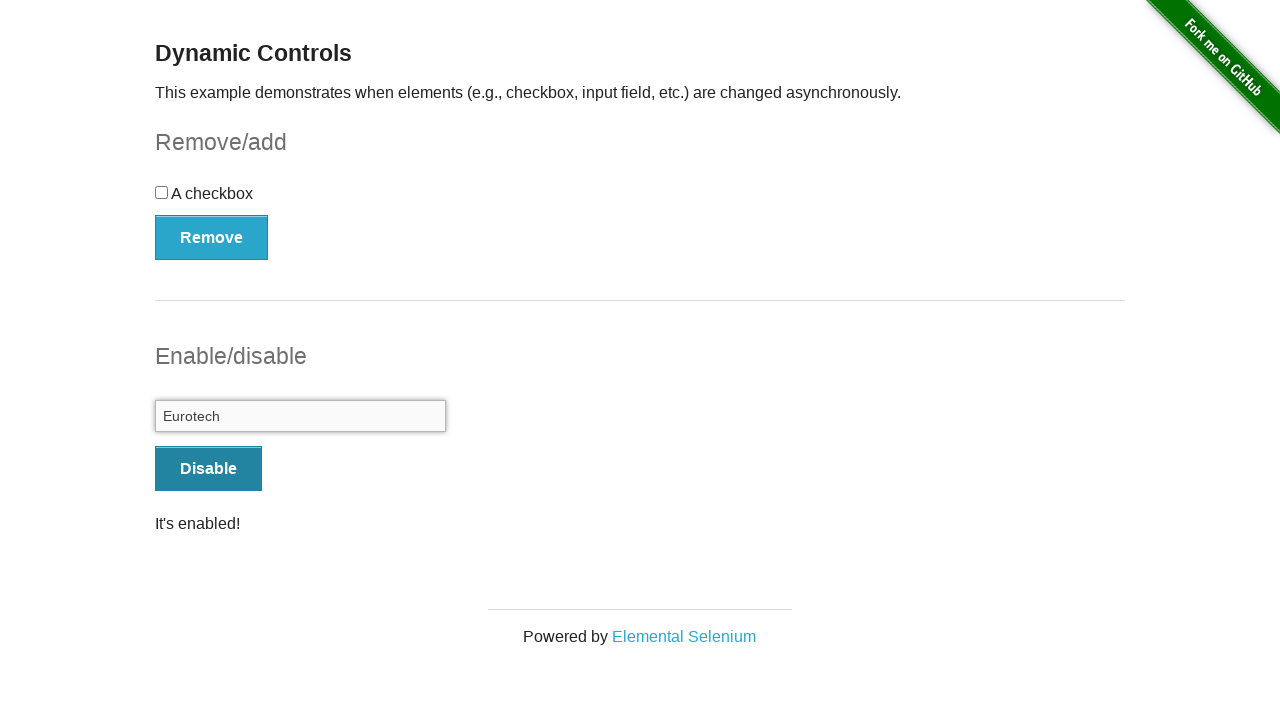

Assertion passed: message displays 'It's enabled!'
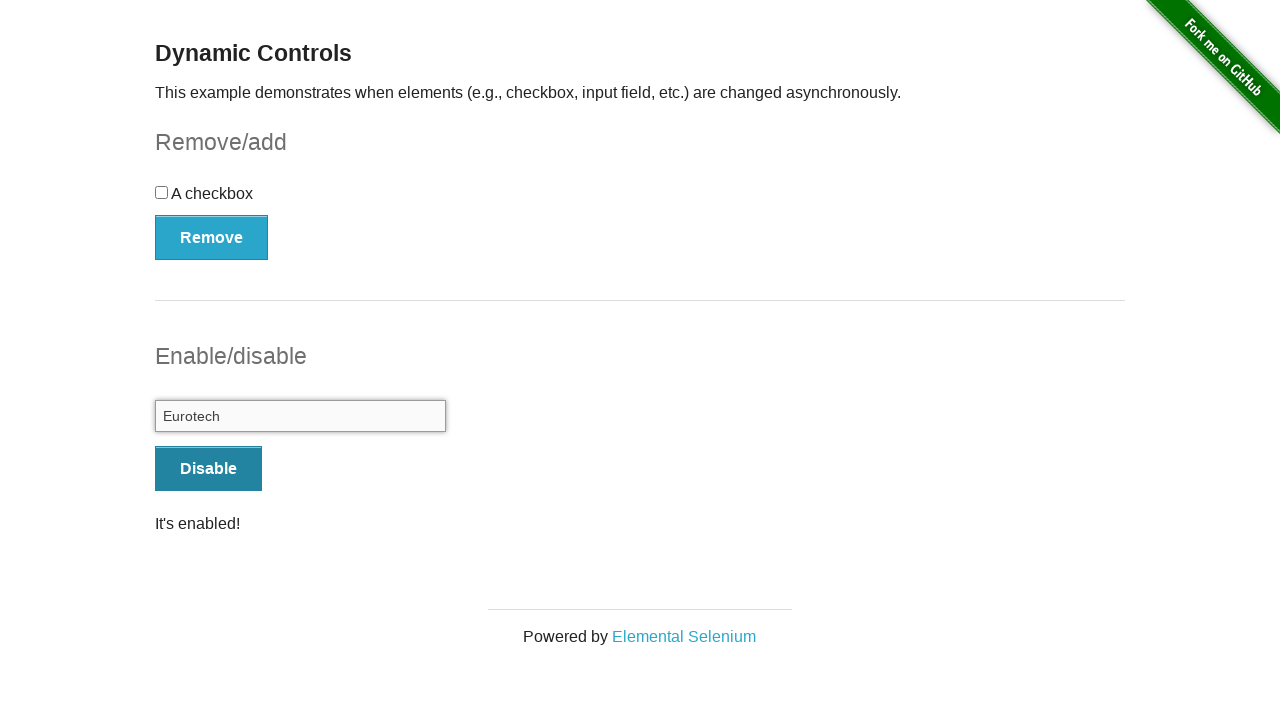

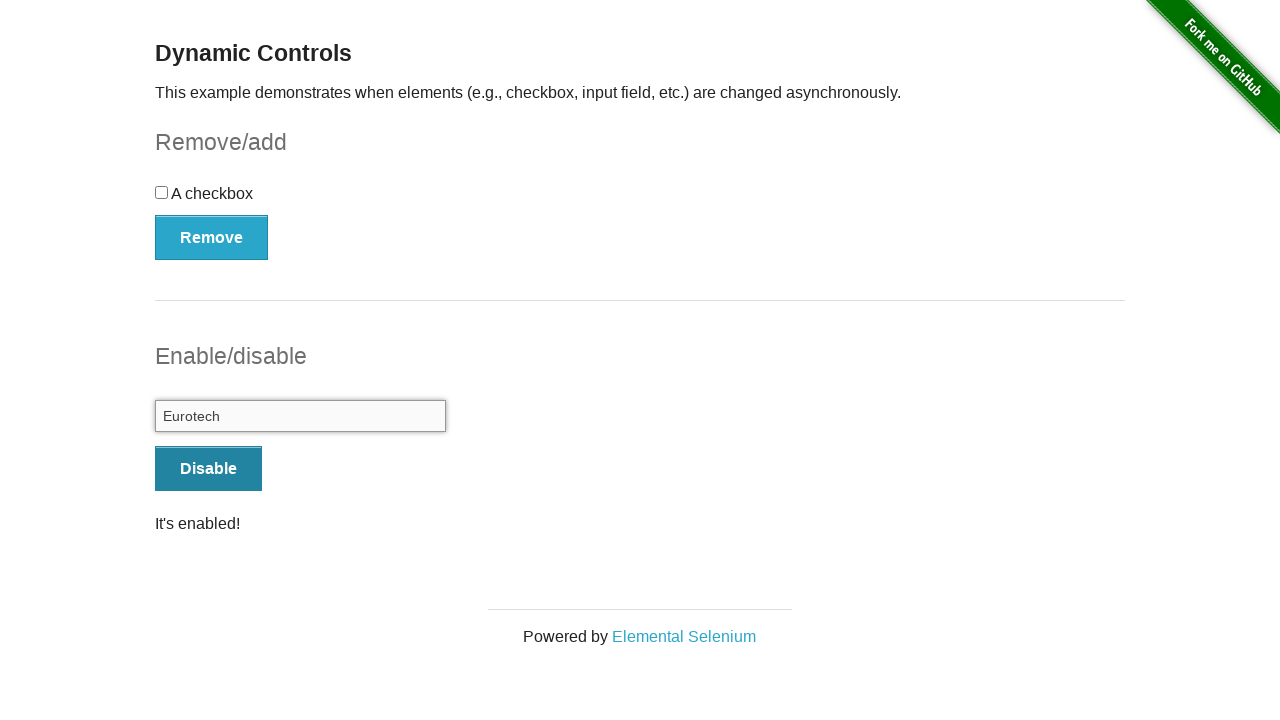